Tests simple alert handling by clicking a button that triggers an alert, reading the alert text, and accepting it

Starting URL: https://www.automationtestinginsider.com/2019/08/textarea-textarea-element-defines-multi.html

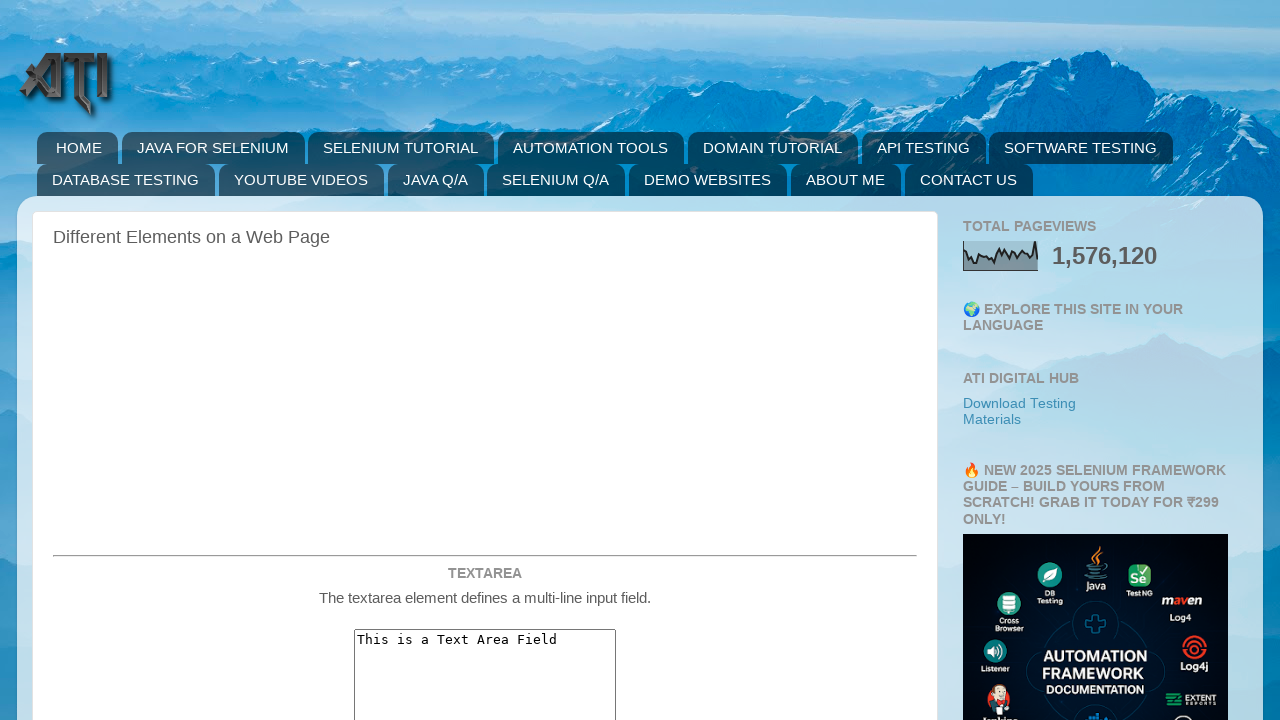

Clicked button to trigger simple alert at (485, 360) on #simpleAlert
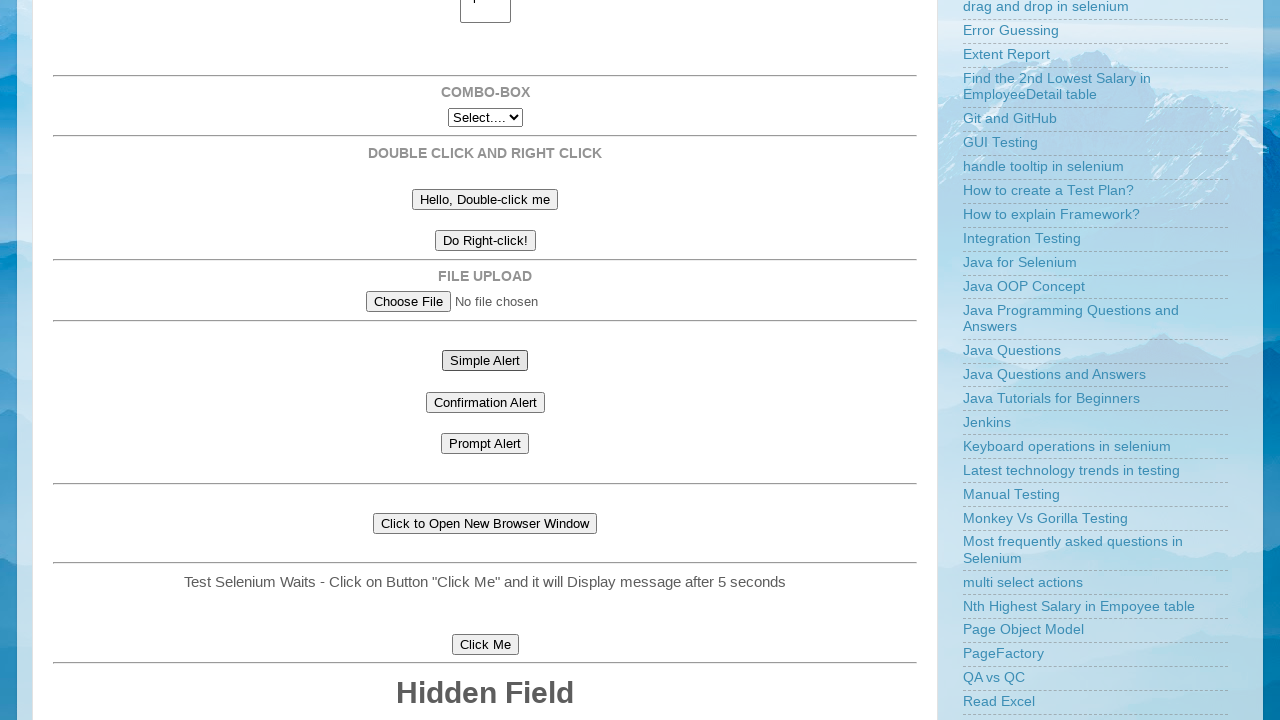

Set up dialog handler to accept alerts
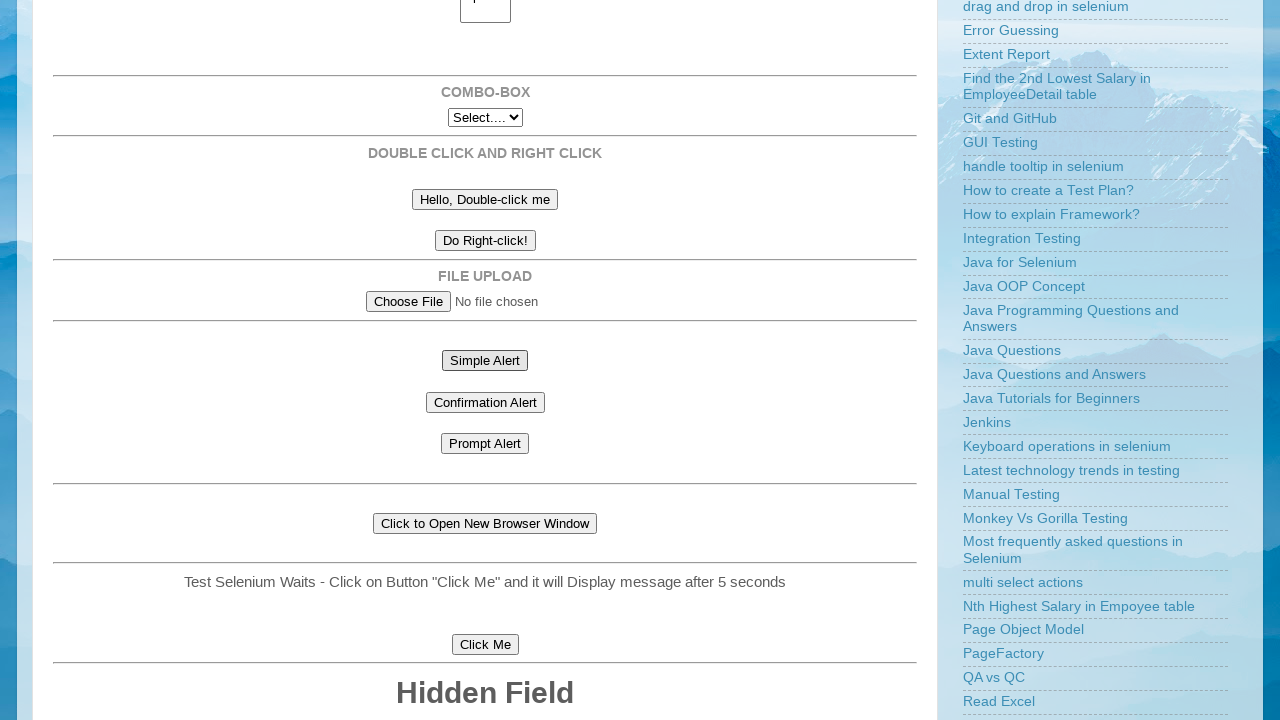

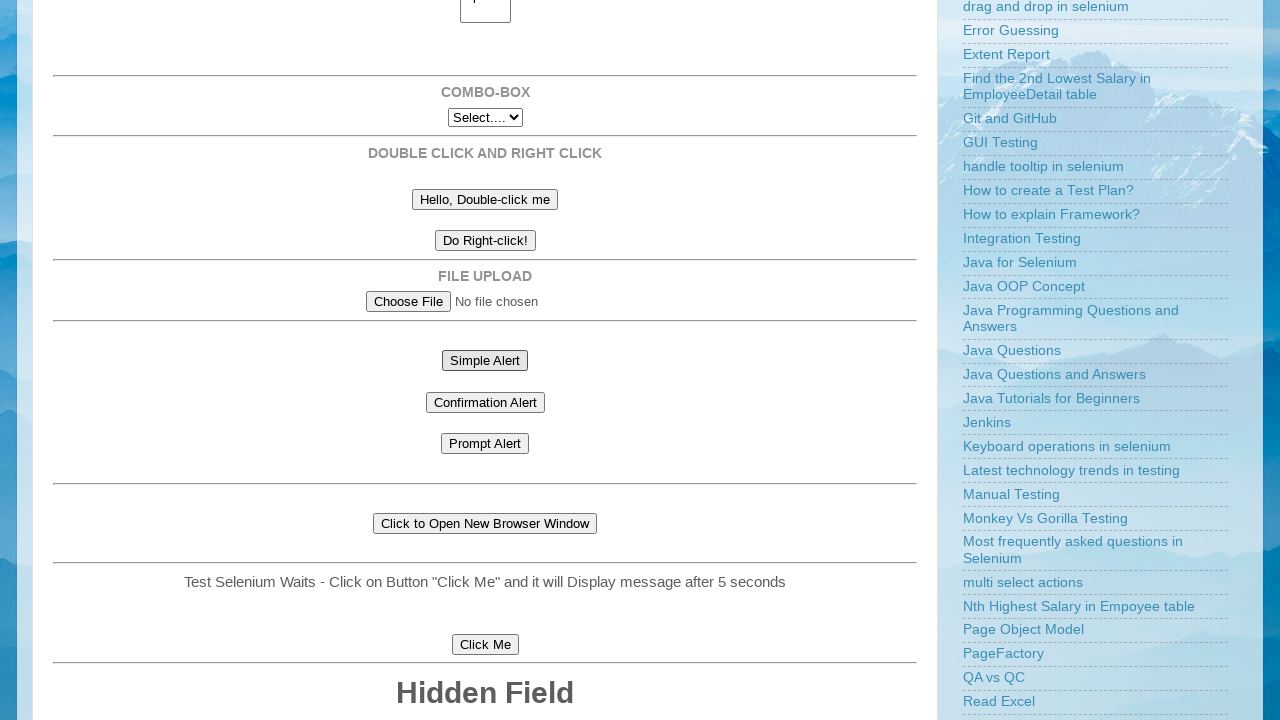